Navigates to a GitHub user profile page to view their public repositories and information

Starting URL: https://github.com/GoldeRoX

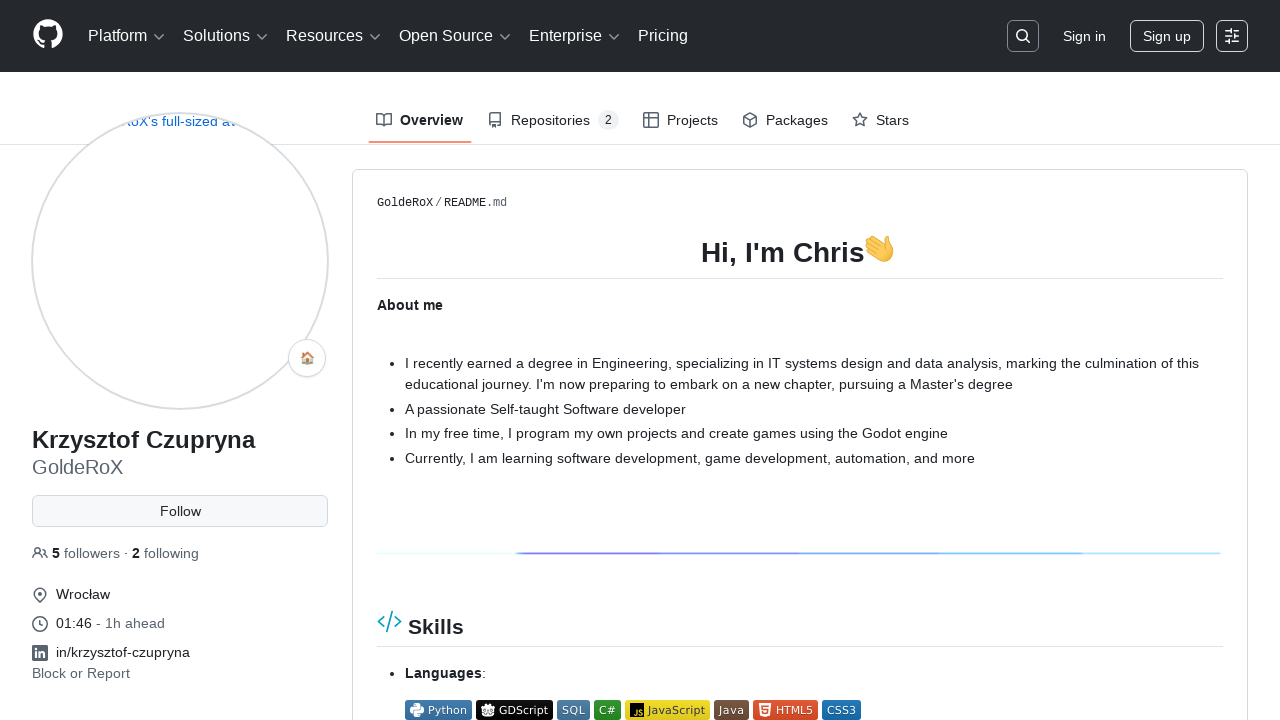

GitHub profile page loaded with vcard element visible
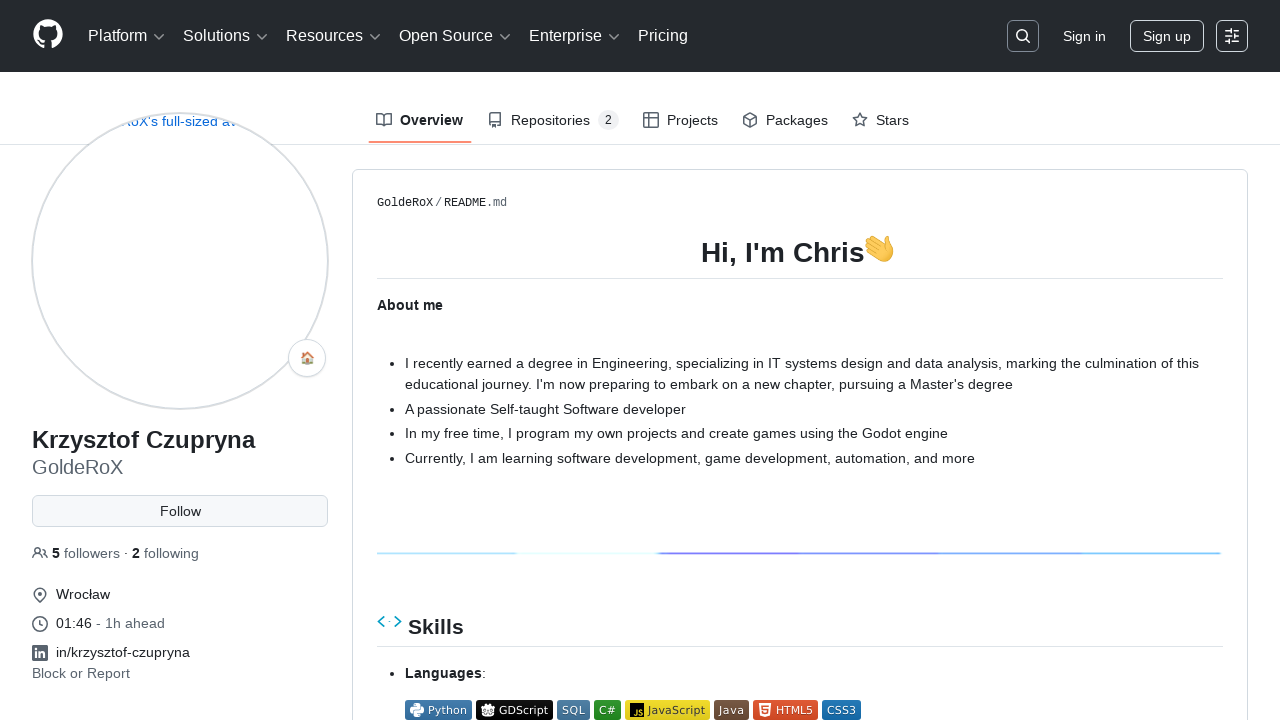

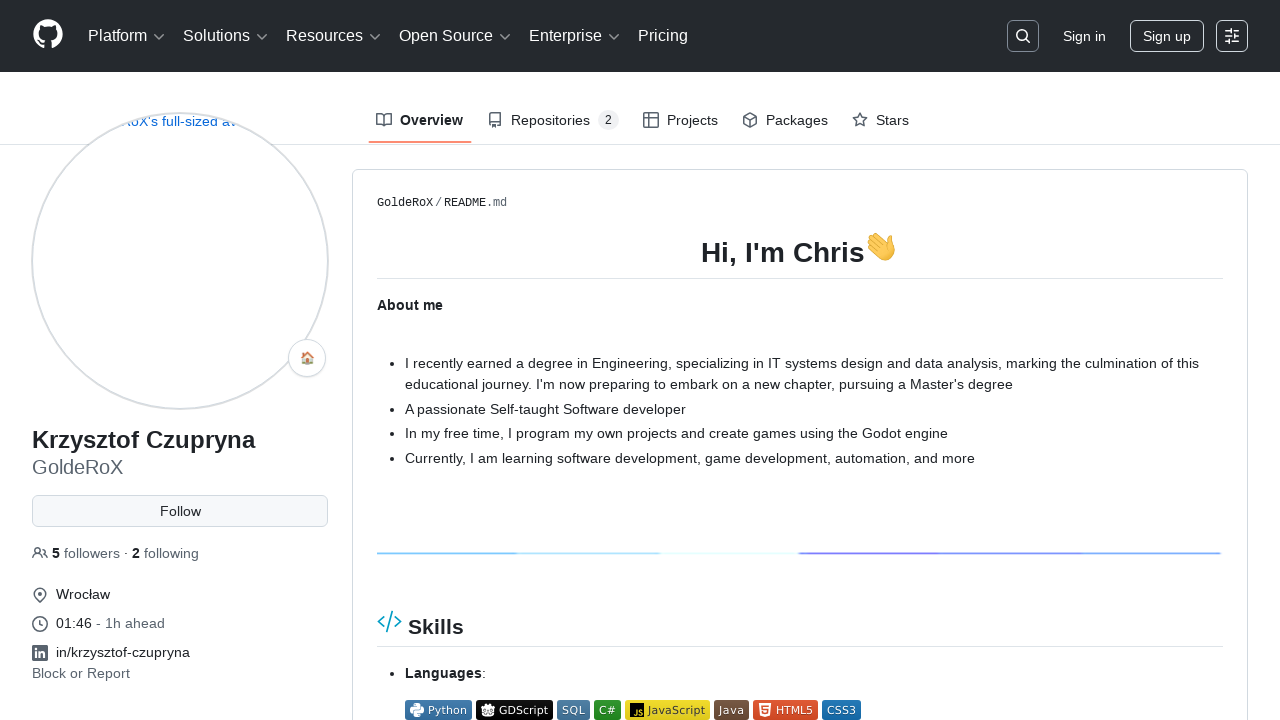